Navigates to Eventbrite Sydney events page and verifies that event cards are displayed

Starting URL: https://www.eventbrite.com.au/d/australia--sydney/events/

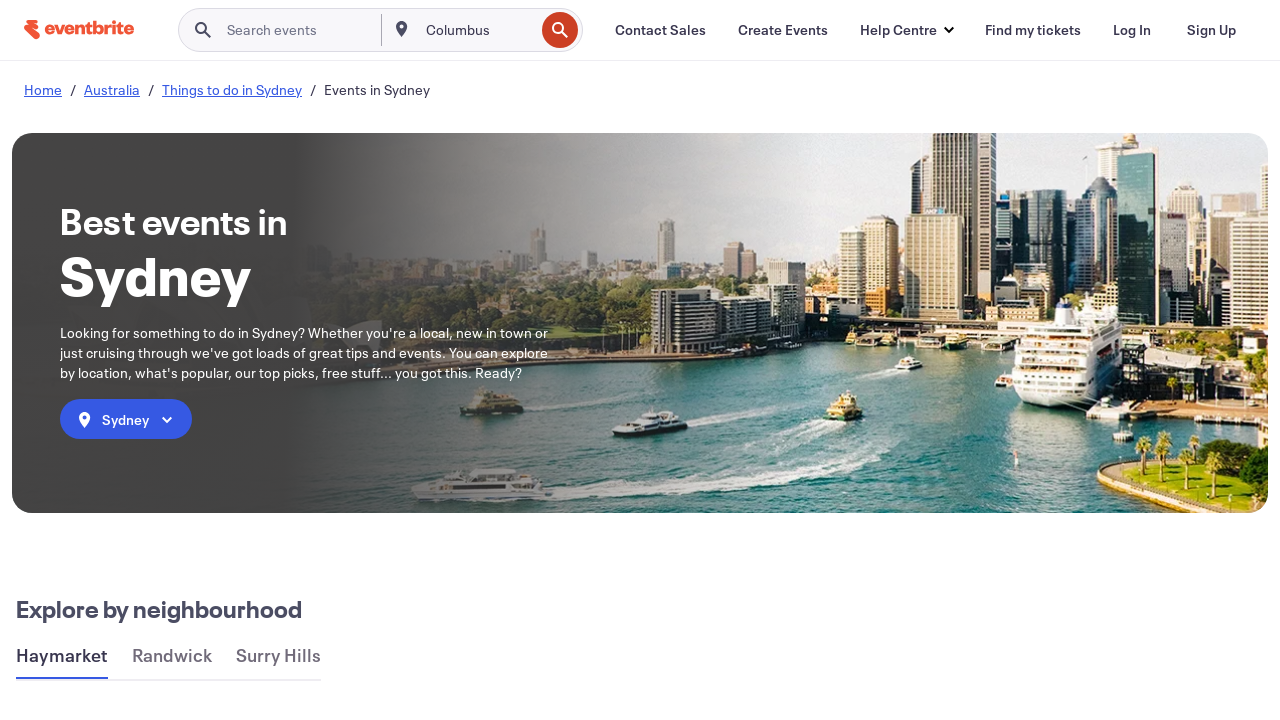

Navigated to Eventbrite Sydney events page
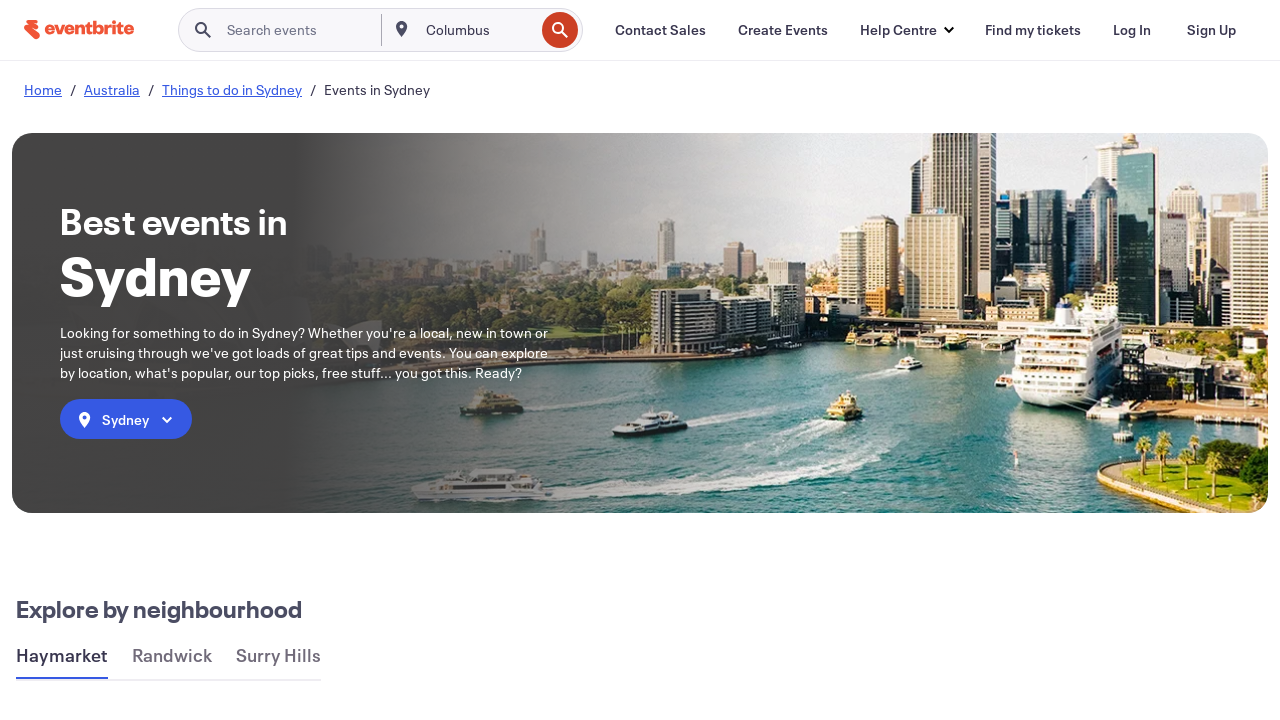

Event cards loaded on the page
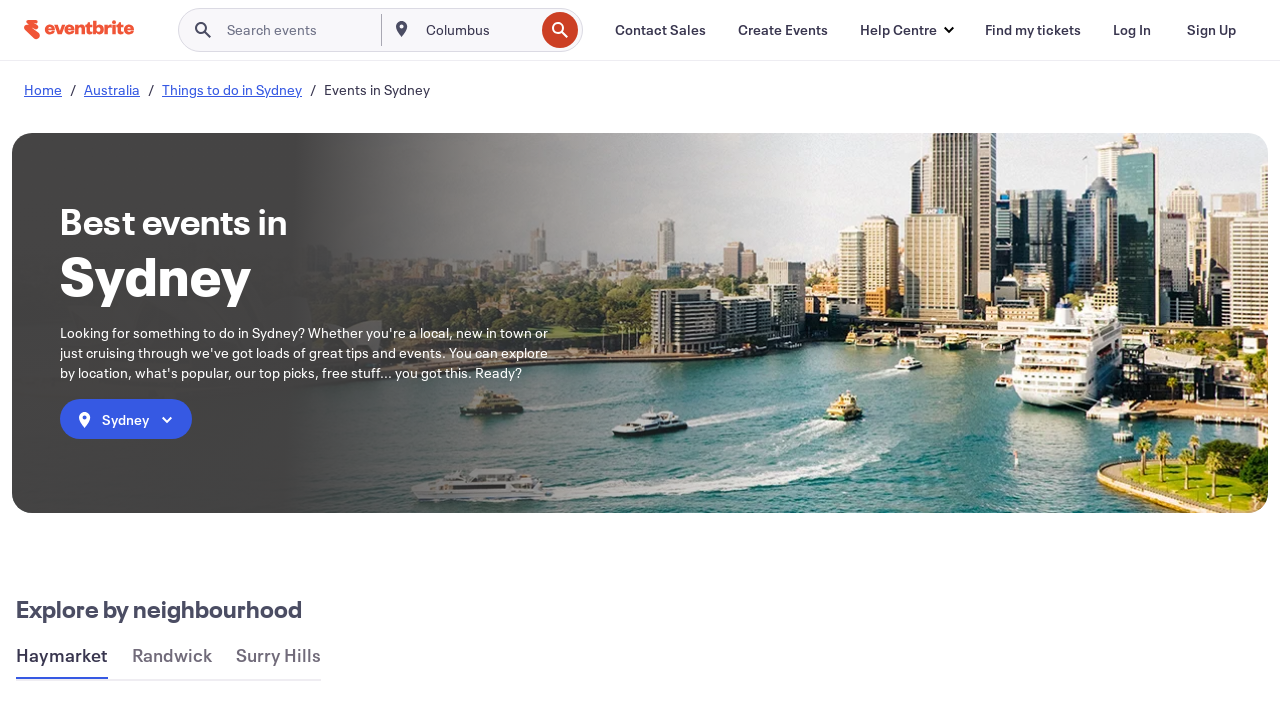

Found 64 event cards on the page
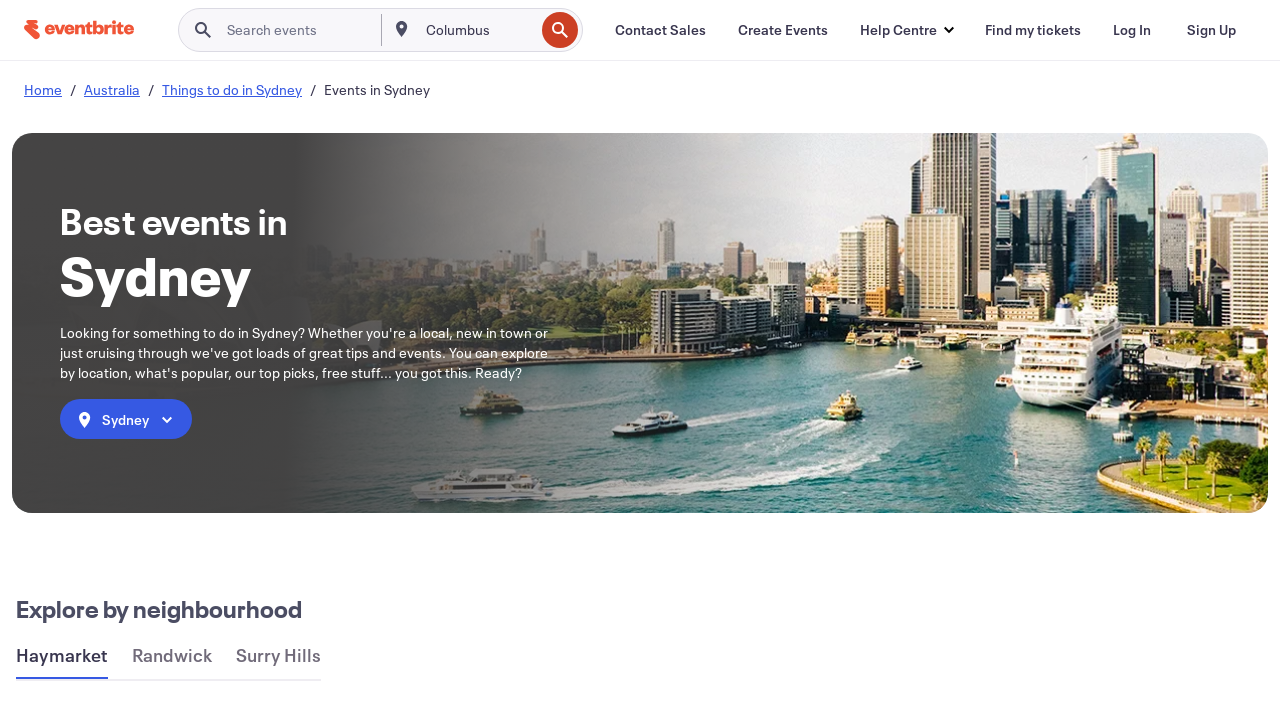

Verified that event cards are displayed
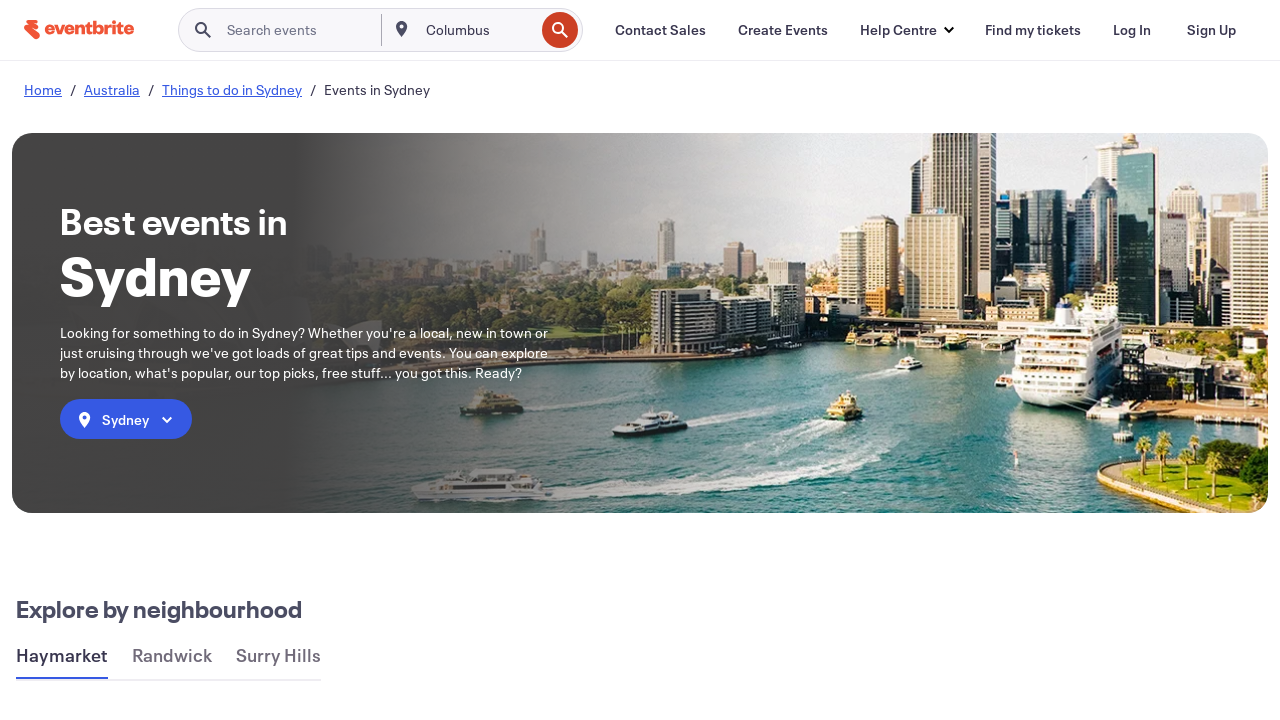

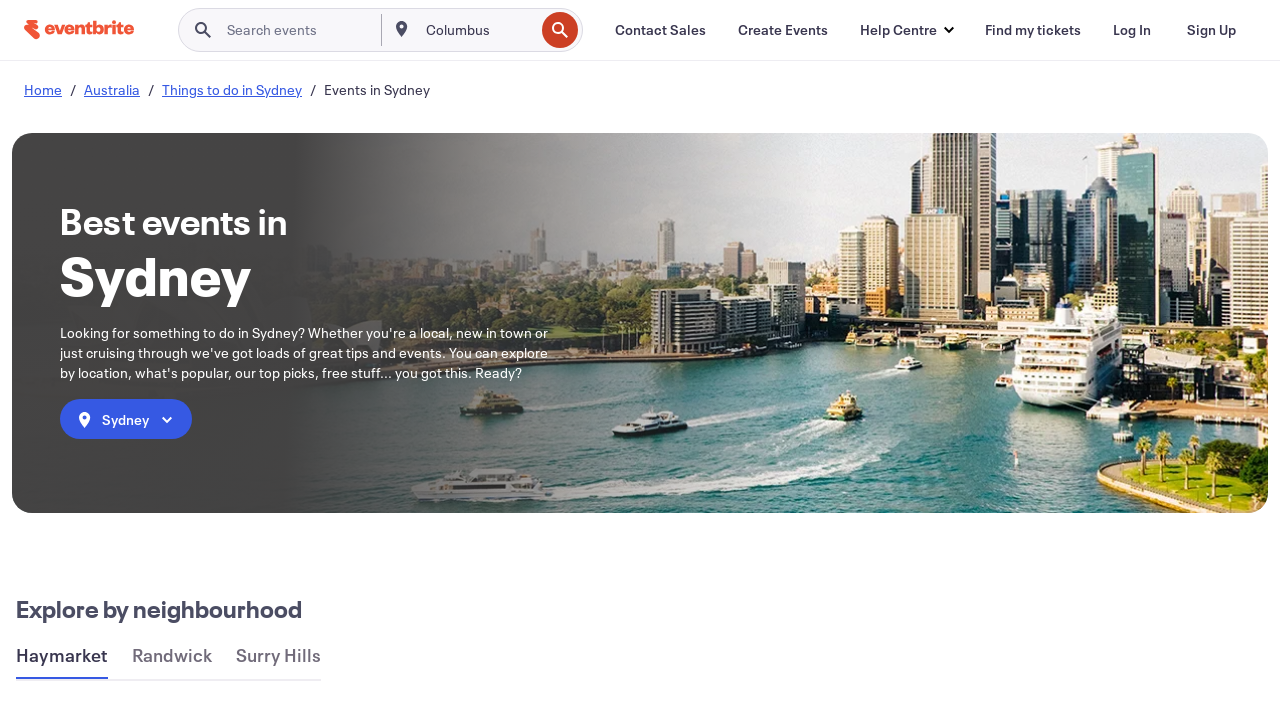